Tests sortable data table functionality by clicking on the Last Name column header to sort the table alphabetically

Starting URL: http://the-internet.herokuapp.com/tables

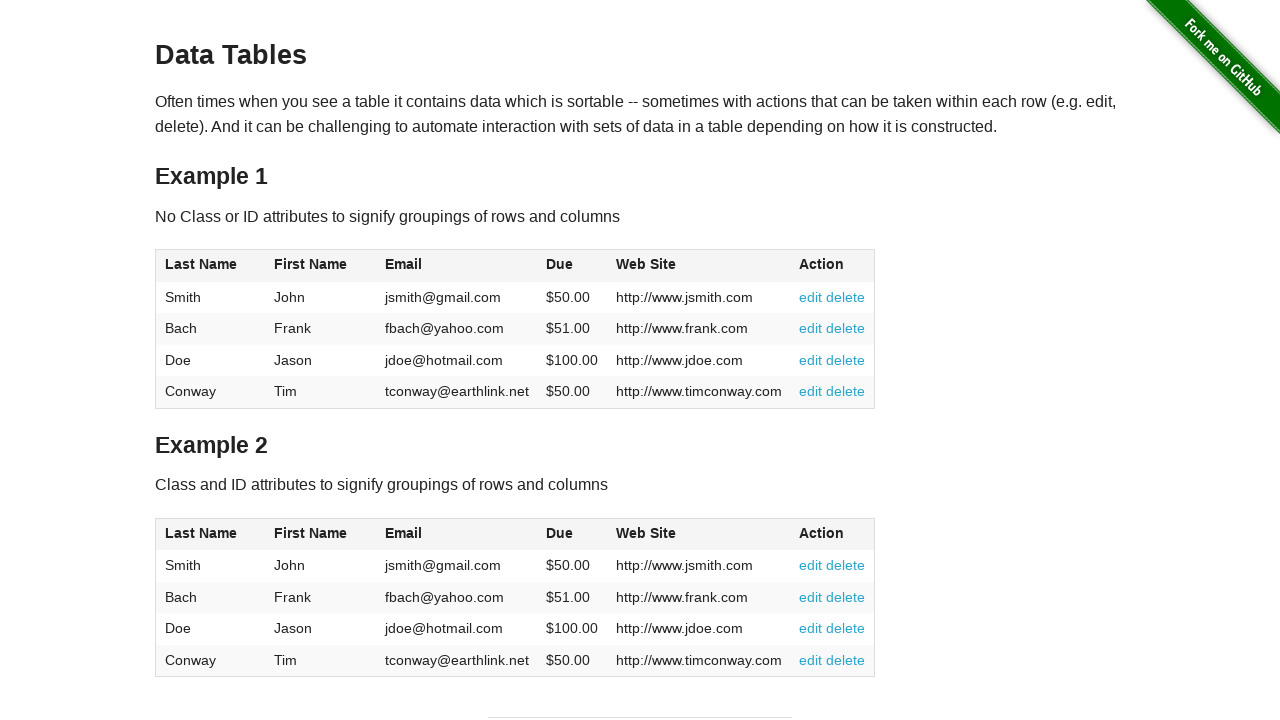

Clicked Last Name column header in Example 2 table to sort alphabetically at (210, 534) on #table2 thead tr th:nth-child(1)
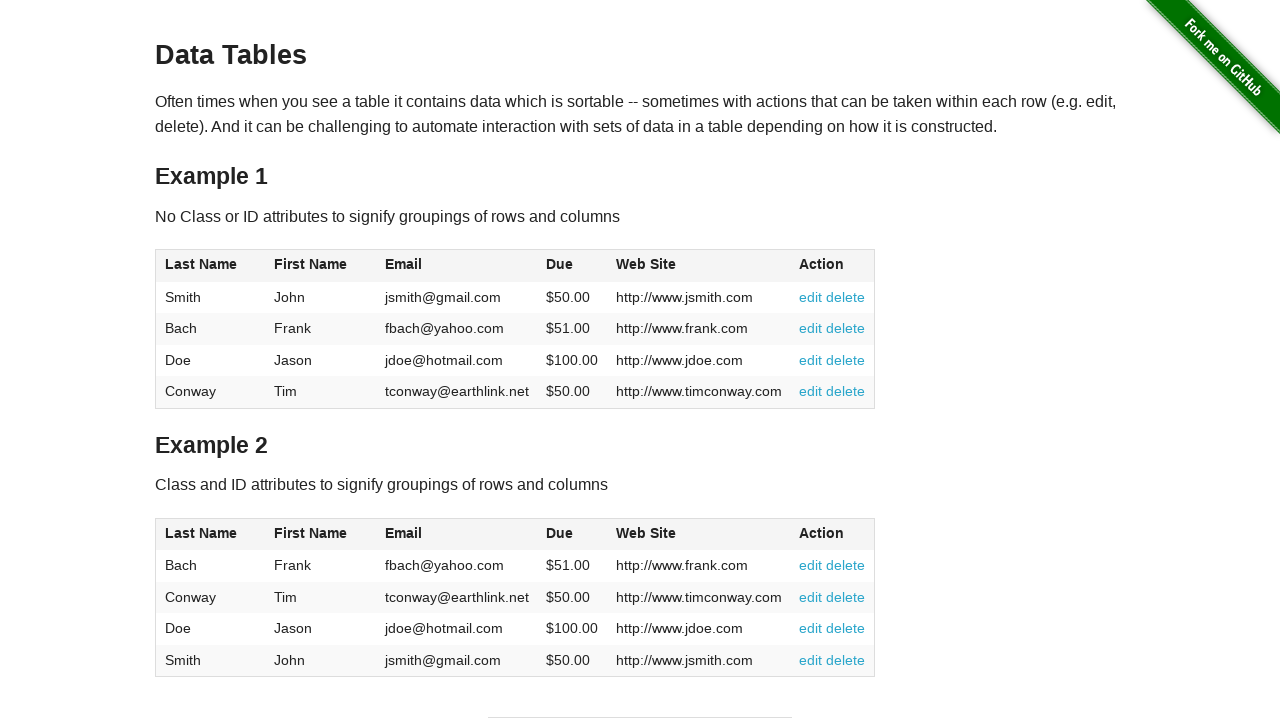

Clicked Last Name column header again to reverse sort at (210, 534) on #table2 thead tr th:nth-child(1)
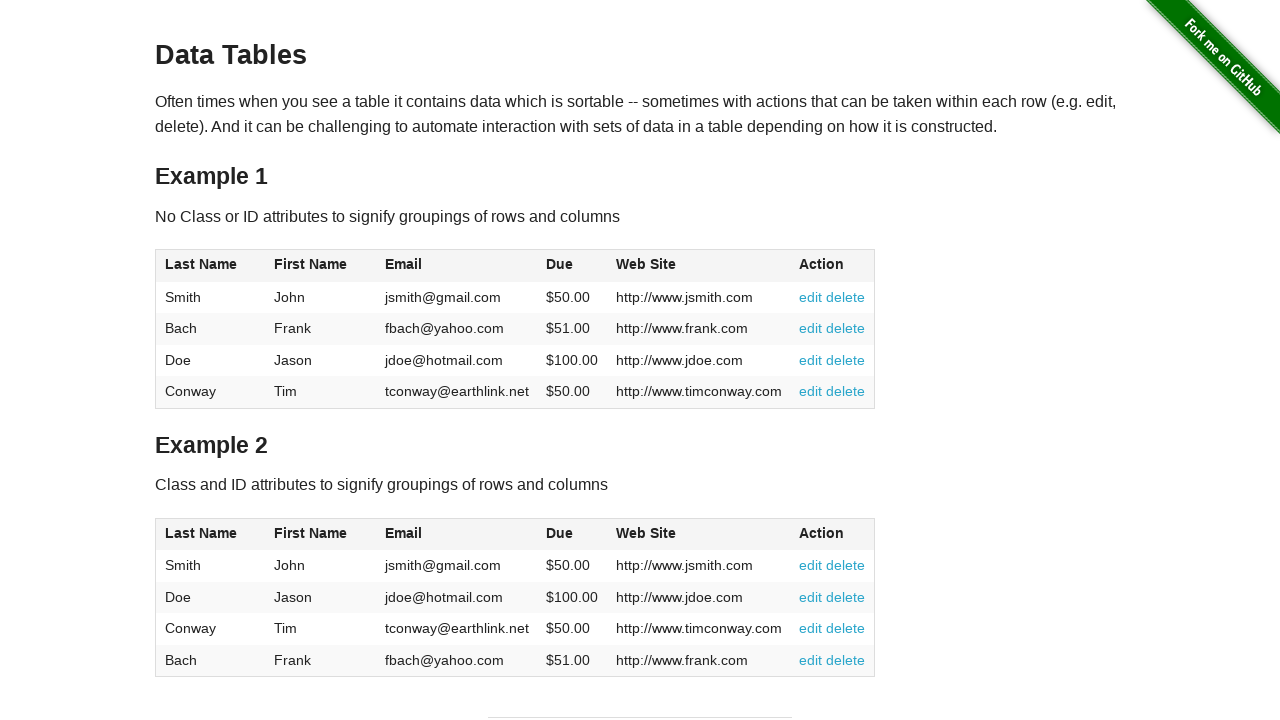

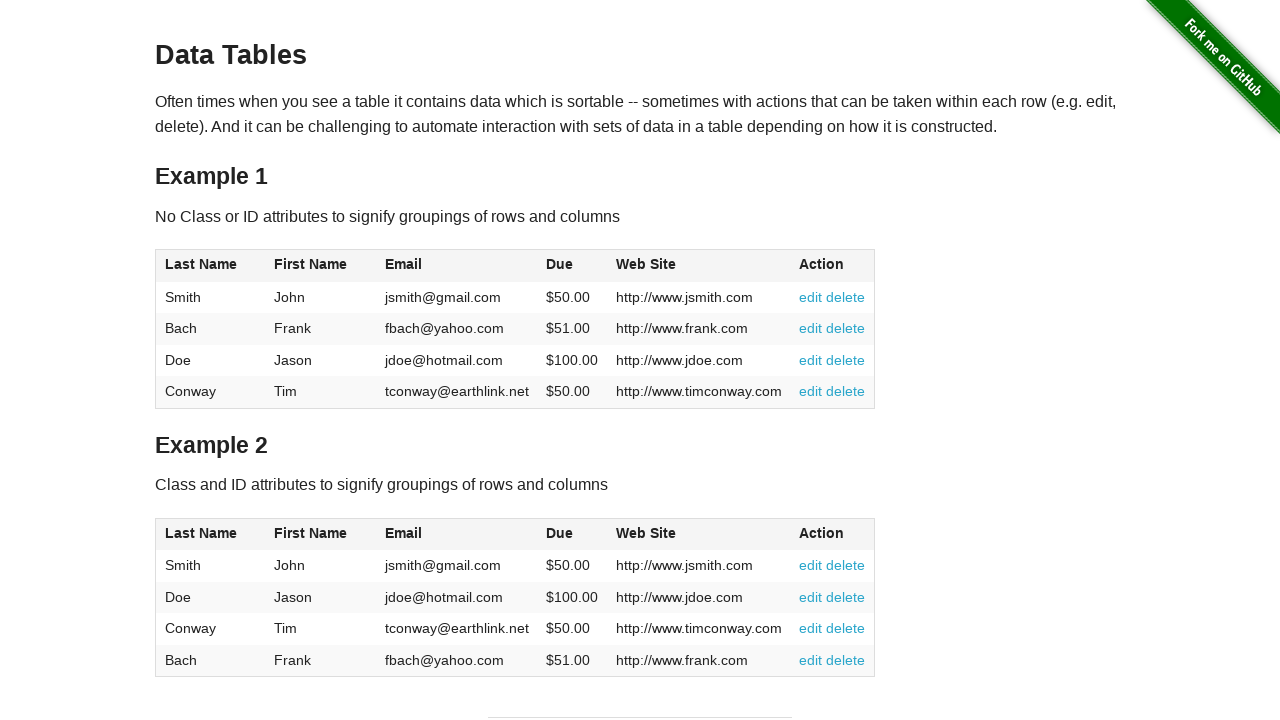